Tests multi-select dropdown for cars by scrolling to element and selecting multiple options

Starting URL: https://demoqa.com/select-menu

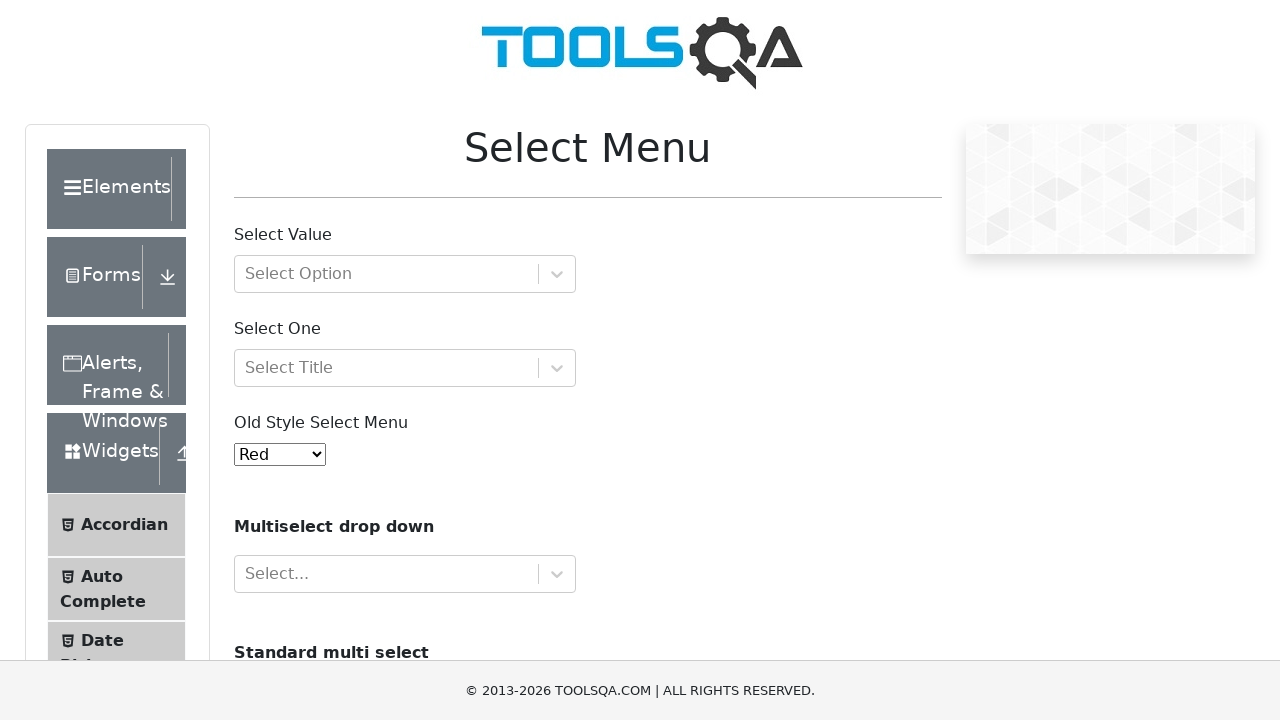

Scrolled to cars multi-select dropdown element
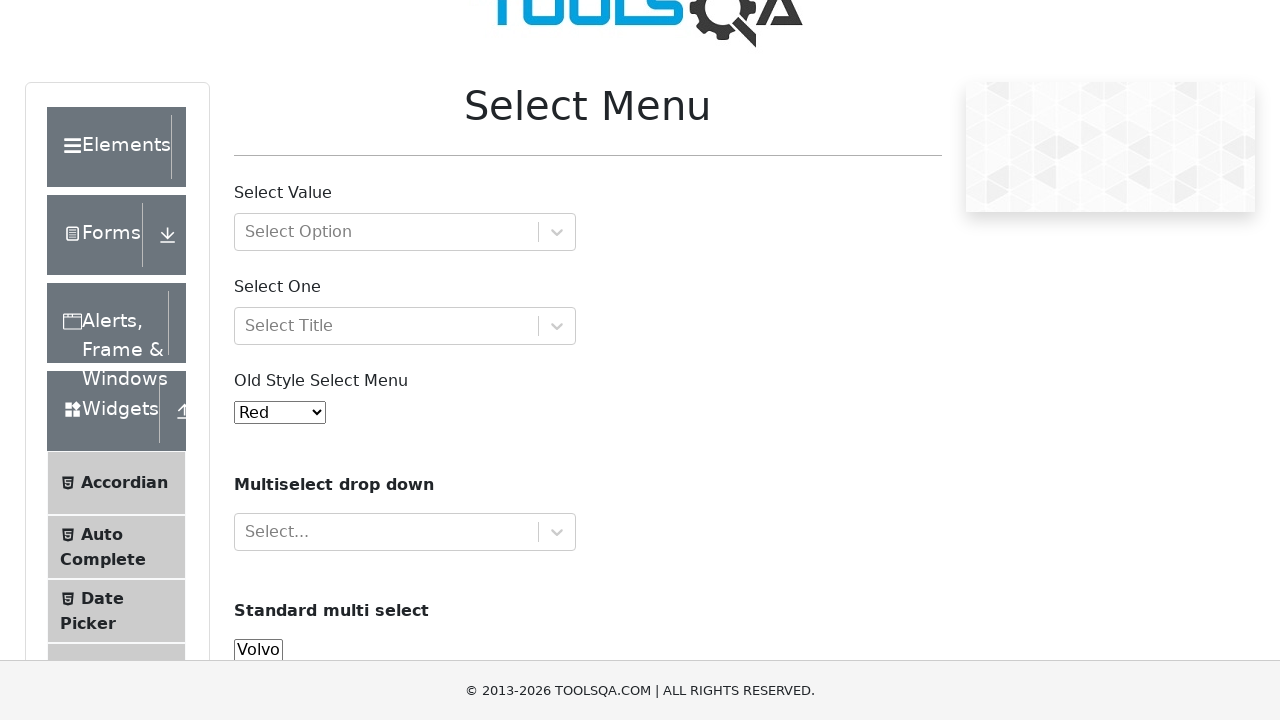

Selected car option at index 1 on #cars
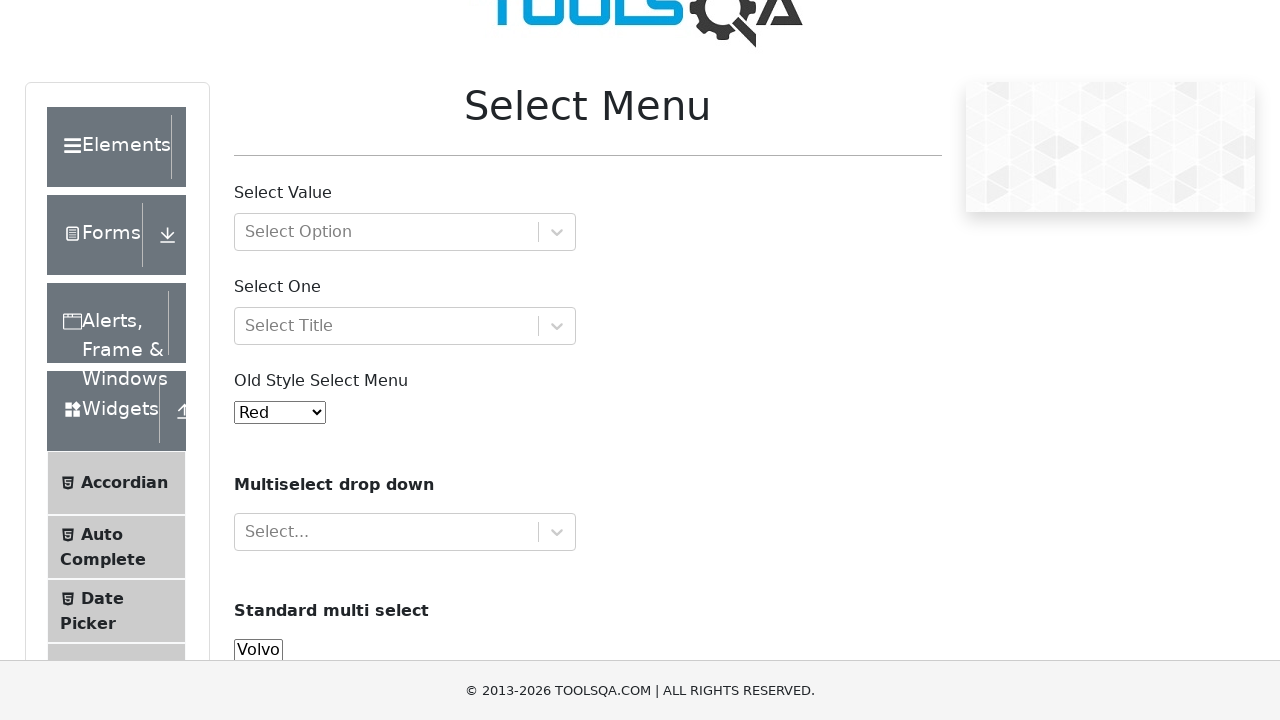

Selected 'volvo' option (added to multi-select) on #cars
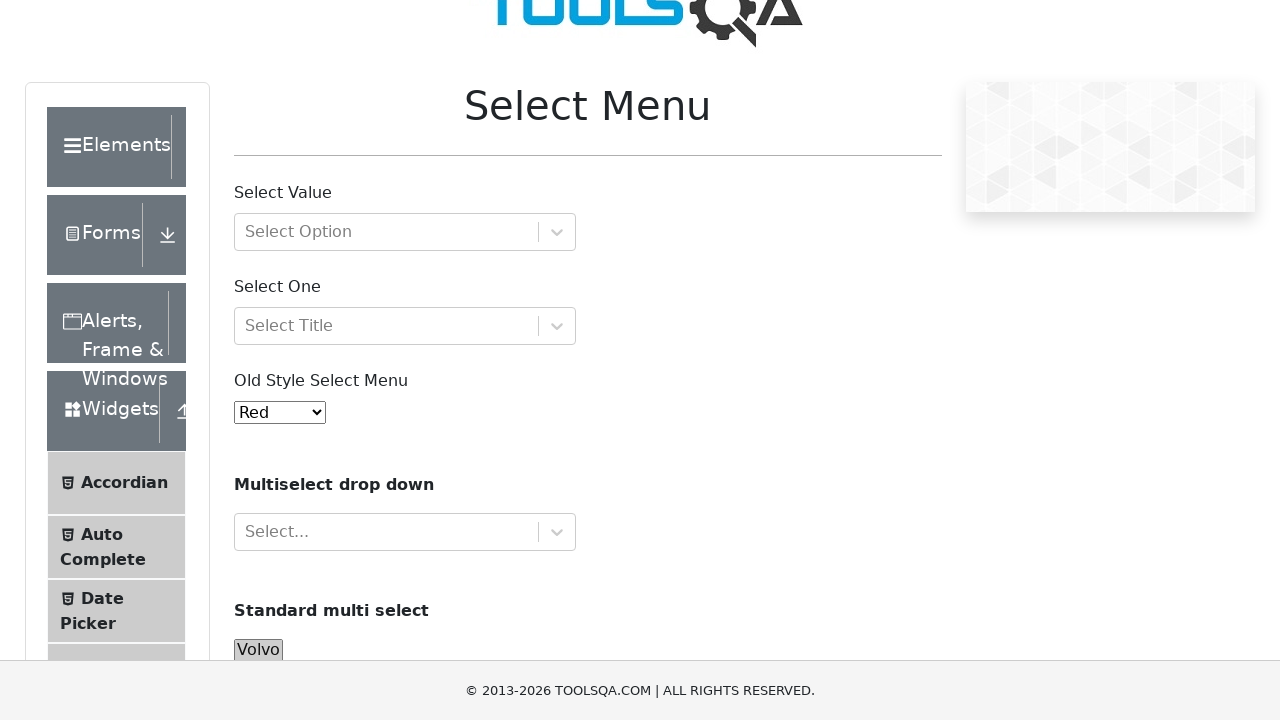

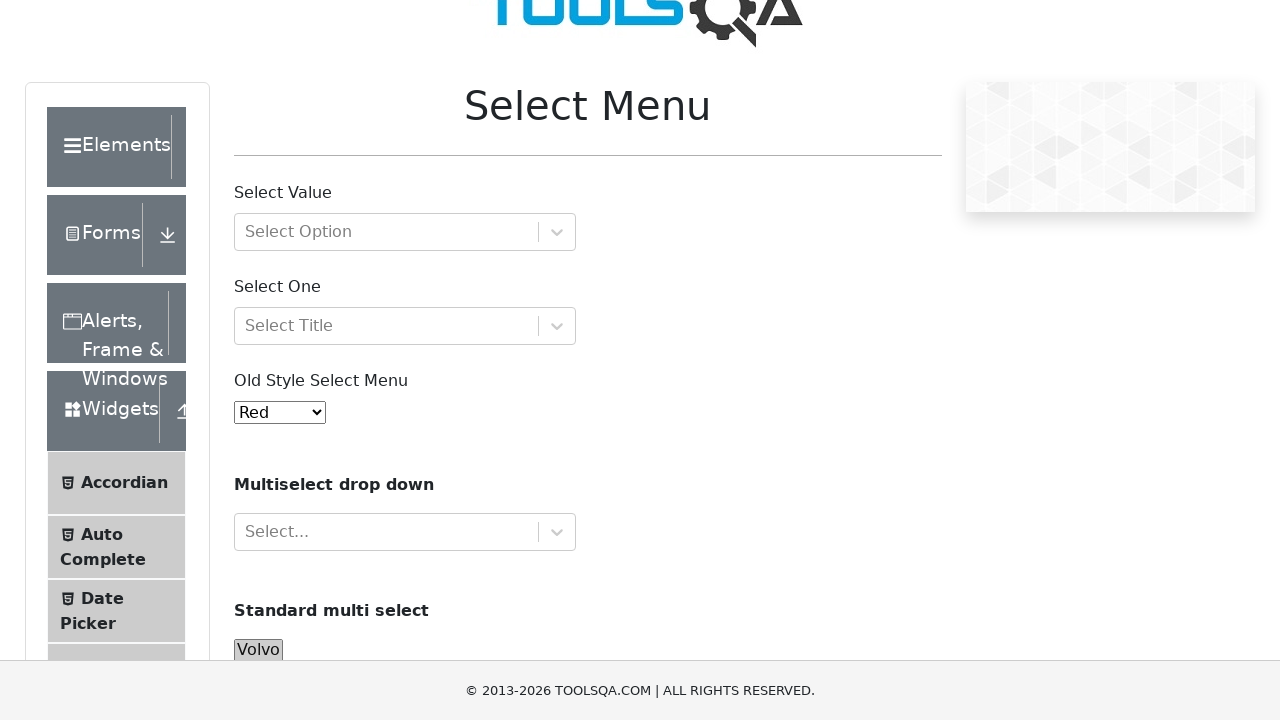